Verifies image loading by waiting for all images to load and checking they have proper dimensions.

Starting URL: https://playwright.dev/

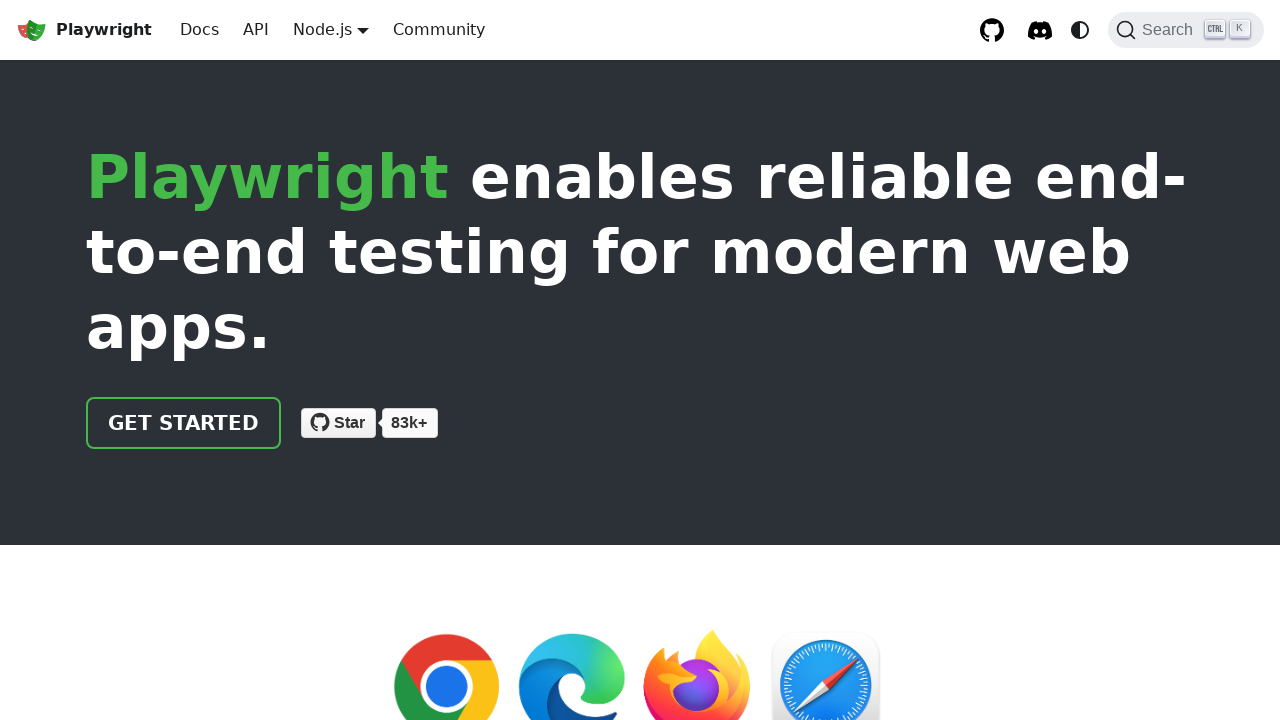

Waited for page to load with networkidle state
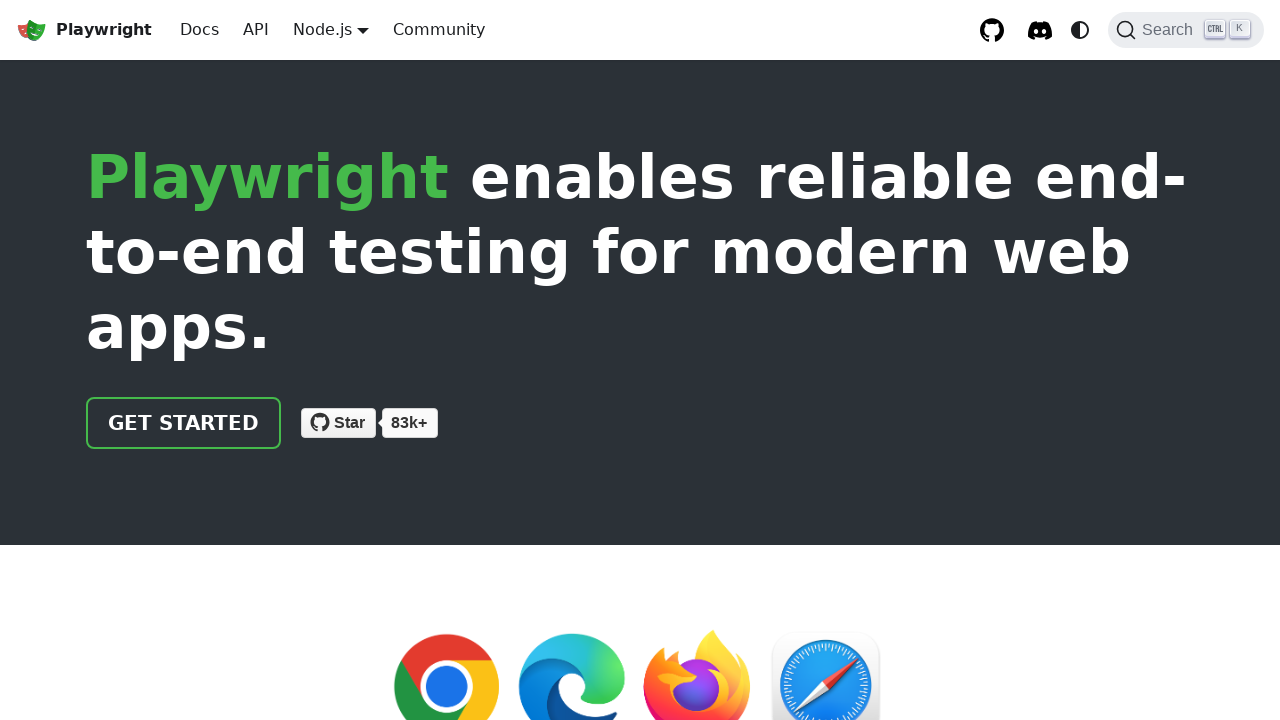

Verified all images have loaded with proper dimensions
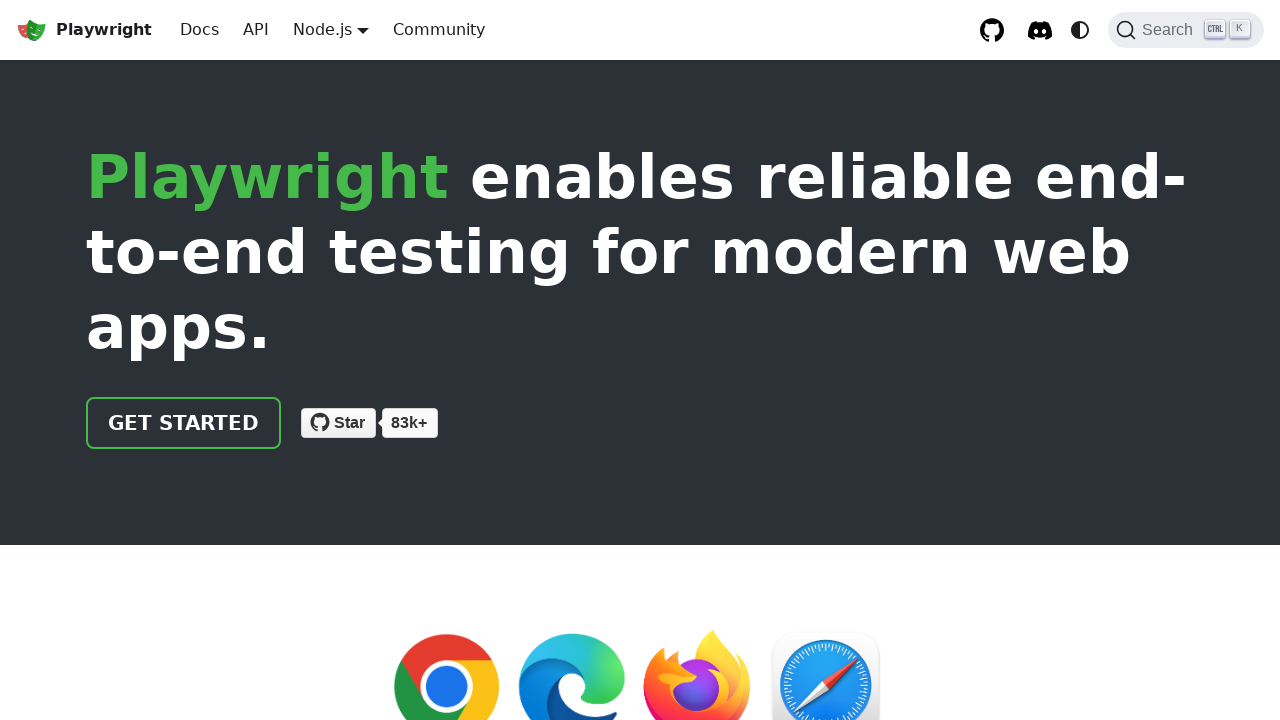

Found 11 images on the page
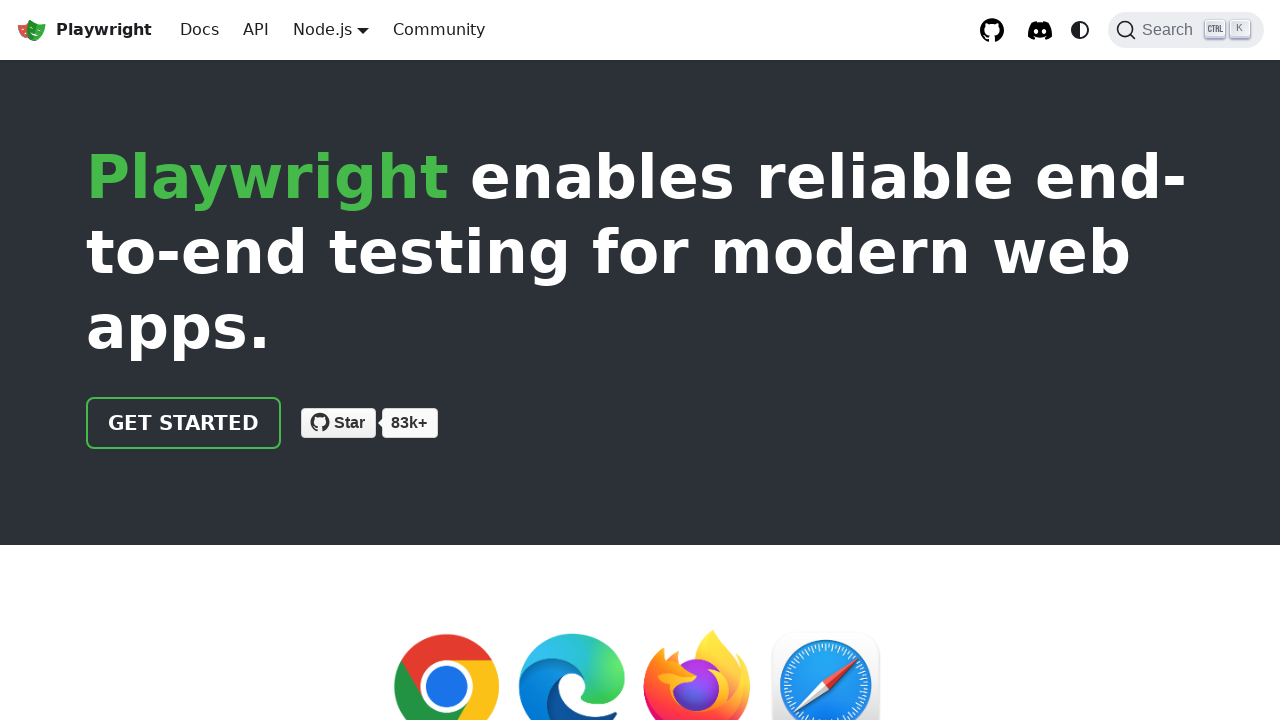

Scrolled image 0 into view if needed
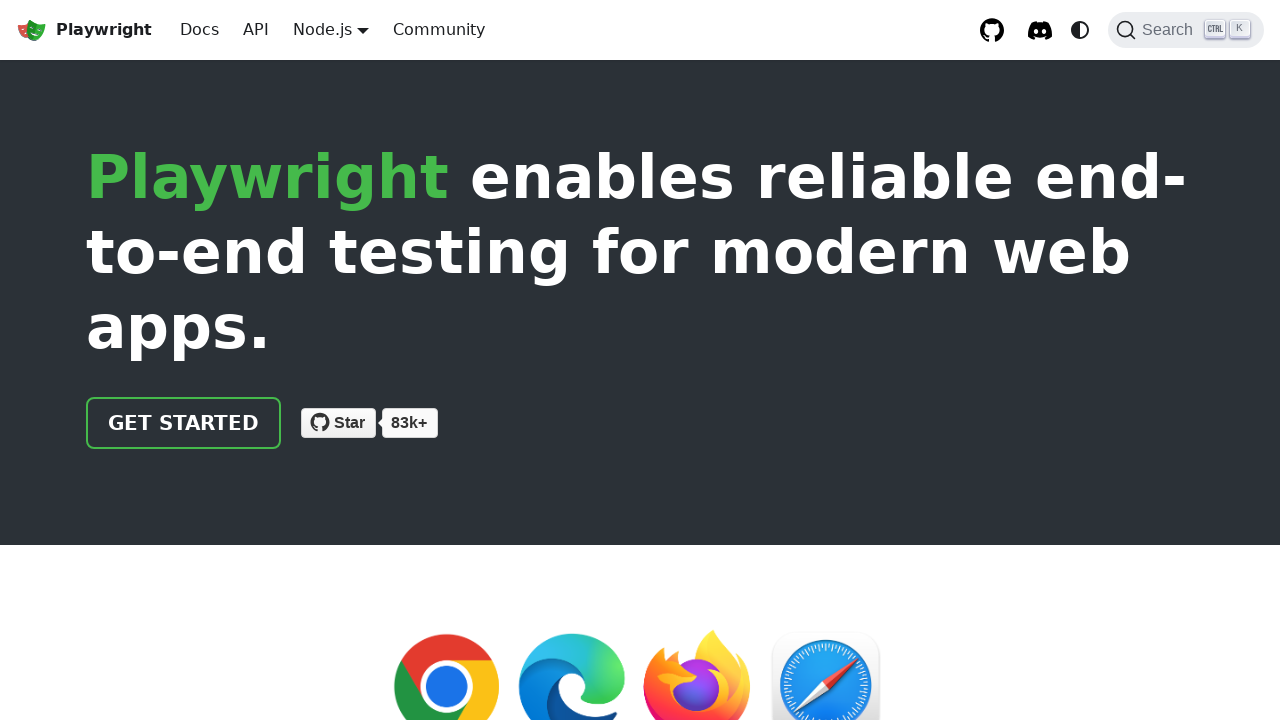

Verified image 0 is visible
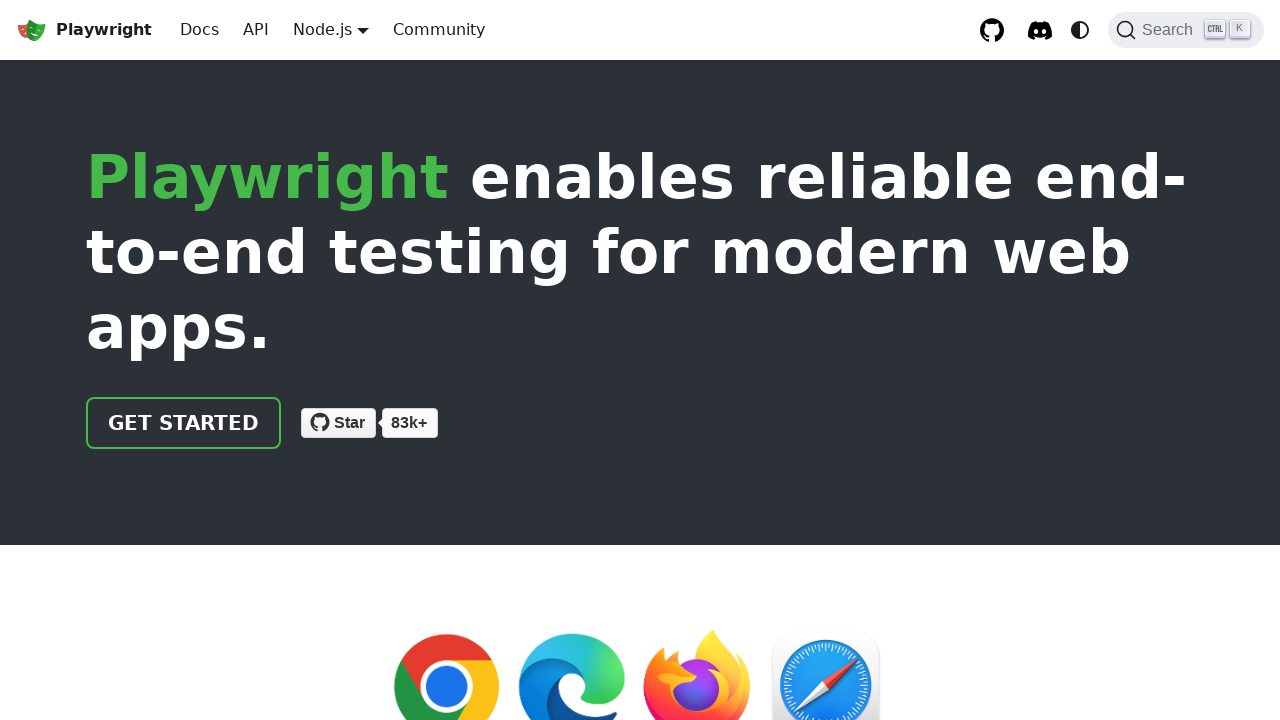

Retrieved bounding box for image 0
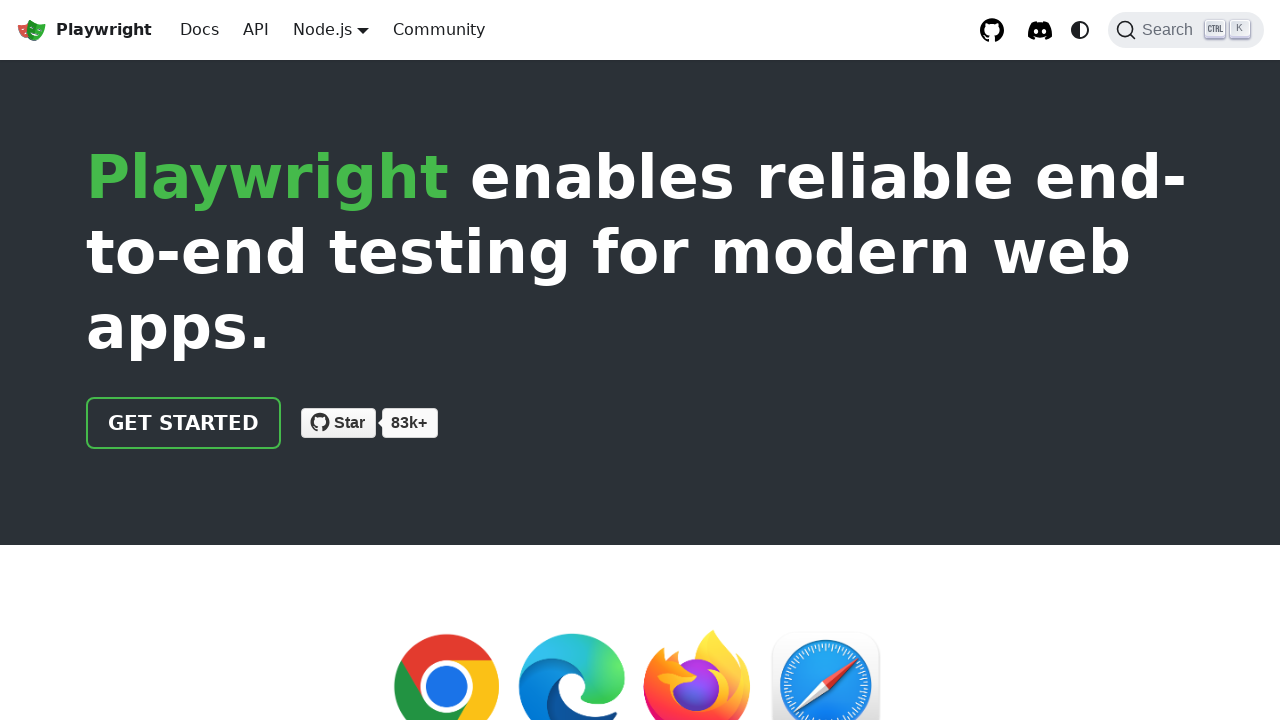

Verified image 0 width is greater than 0
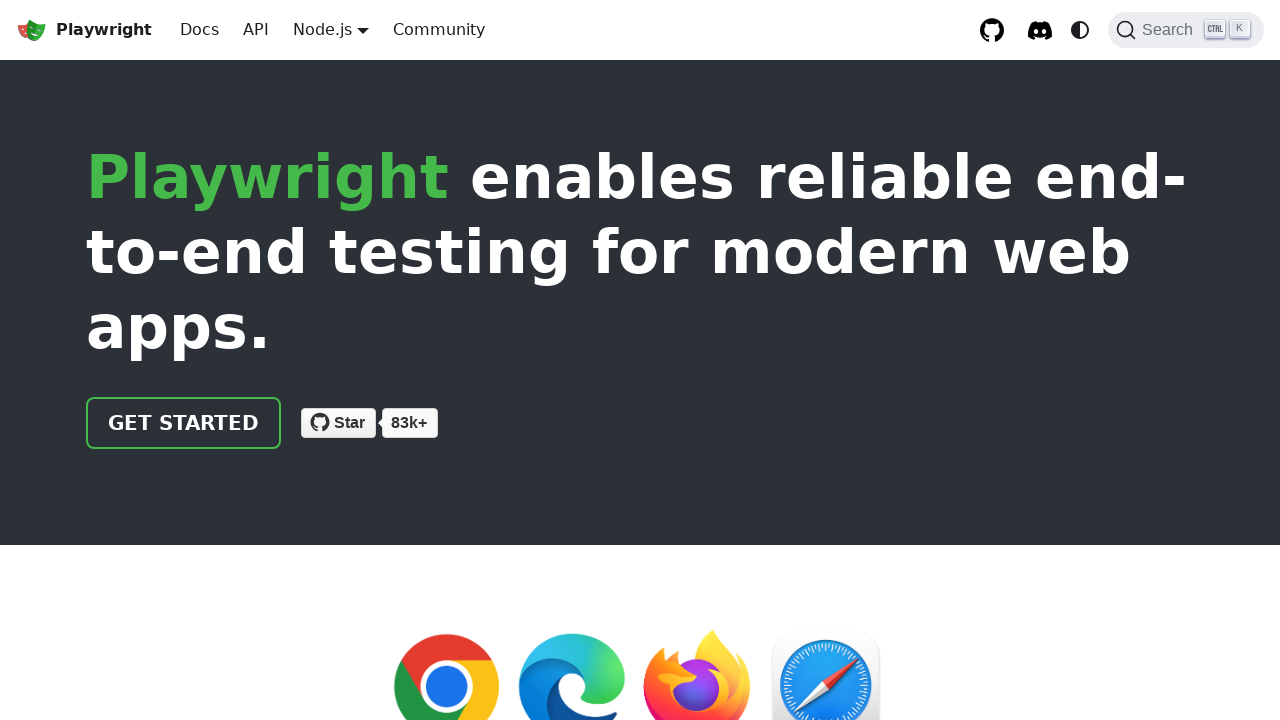

Verified image 0 height is greater than 0
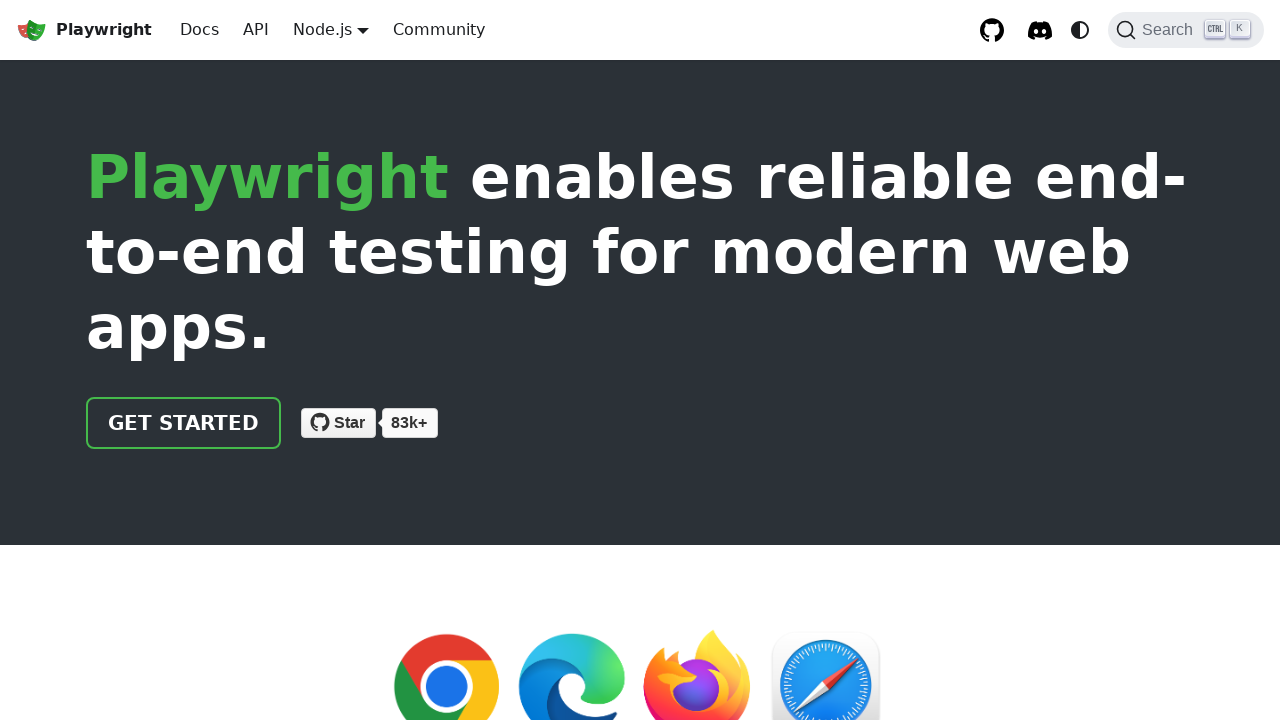

Scrolled image 1 into view if needed
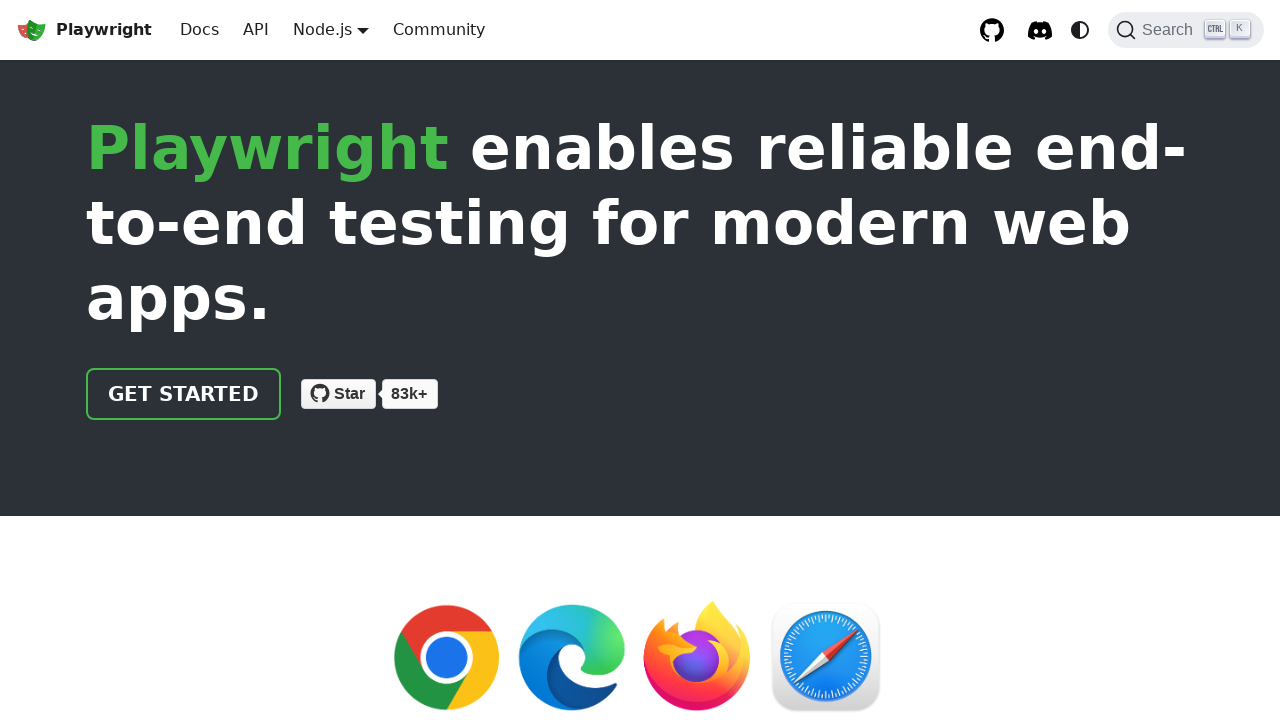

Verified image 1 is visible
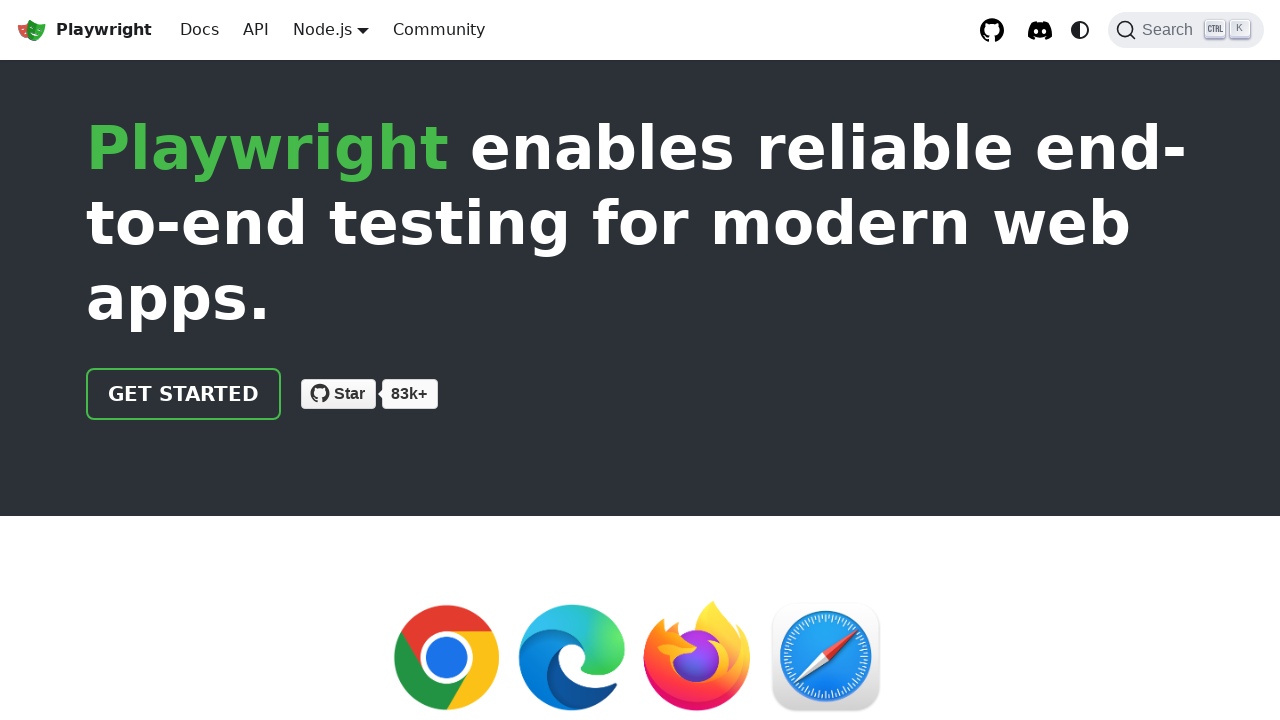

Retrieved bounding box for image 1
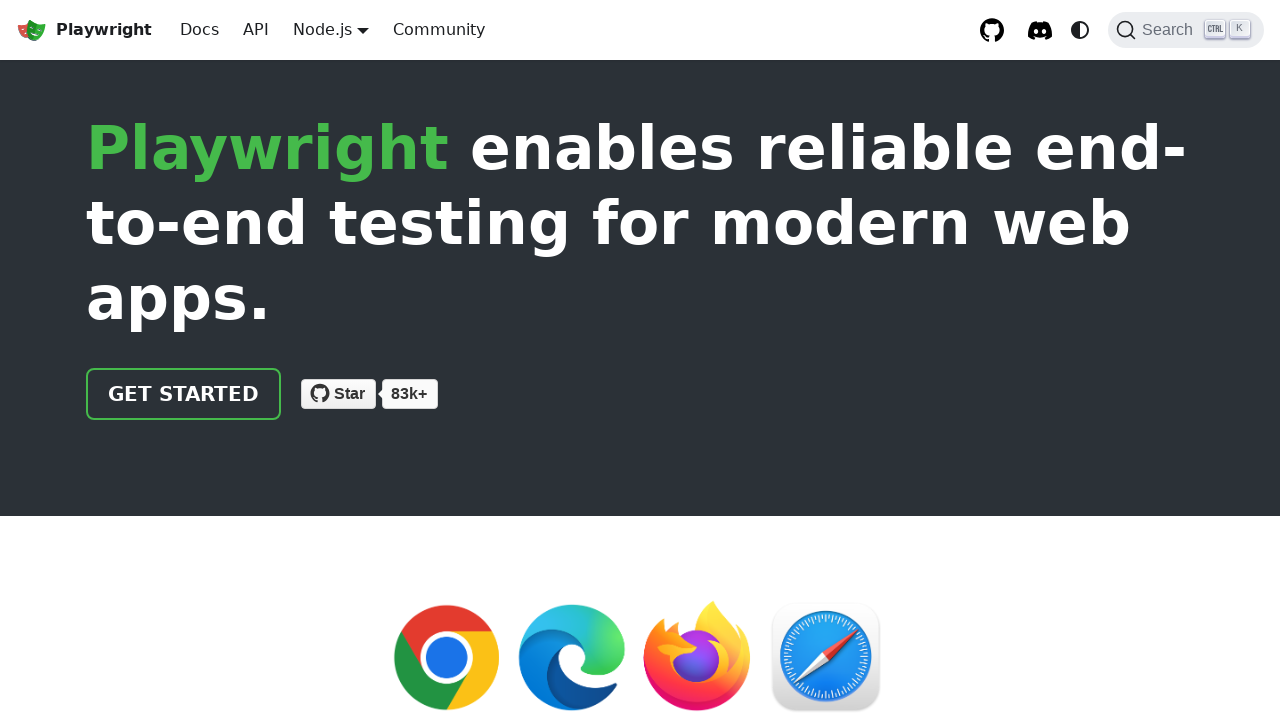

Verified image 1 width is greater than 0
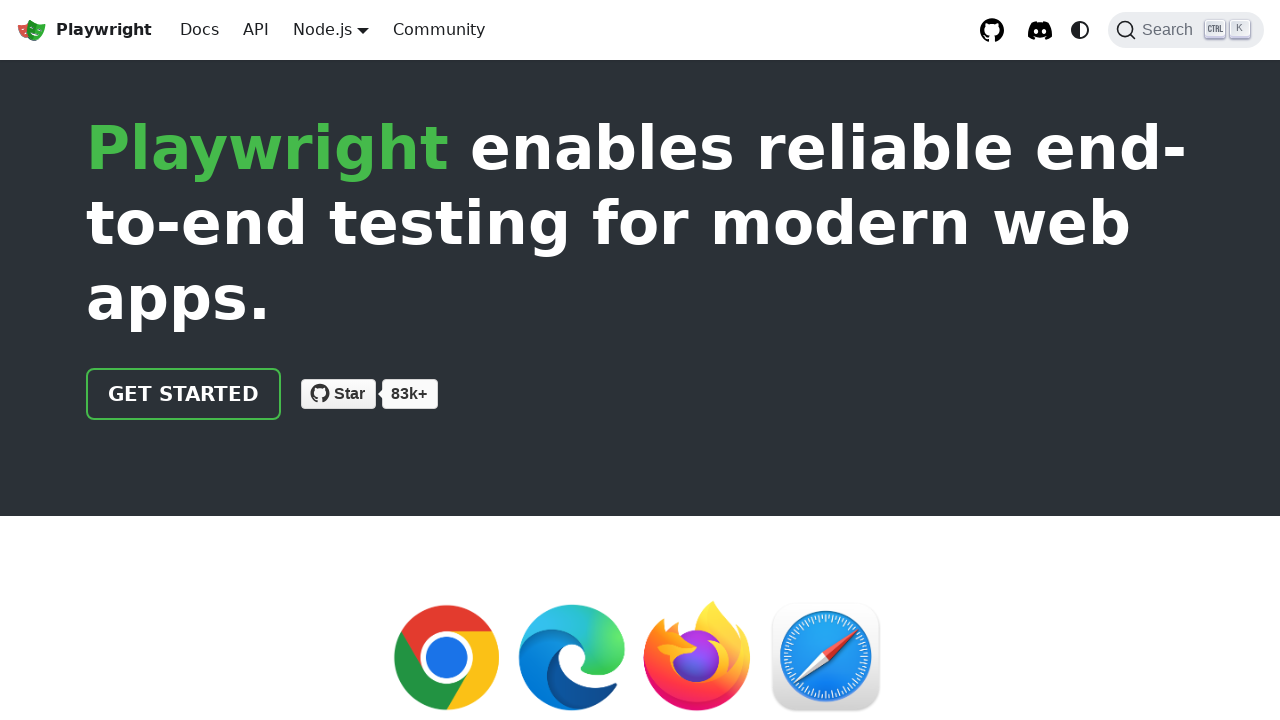

Verified image 1 height is greater than 0
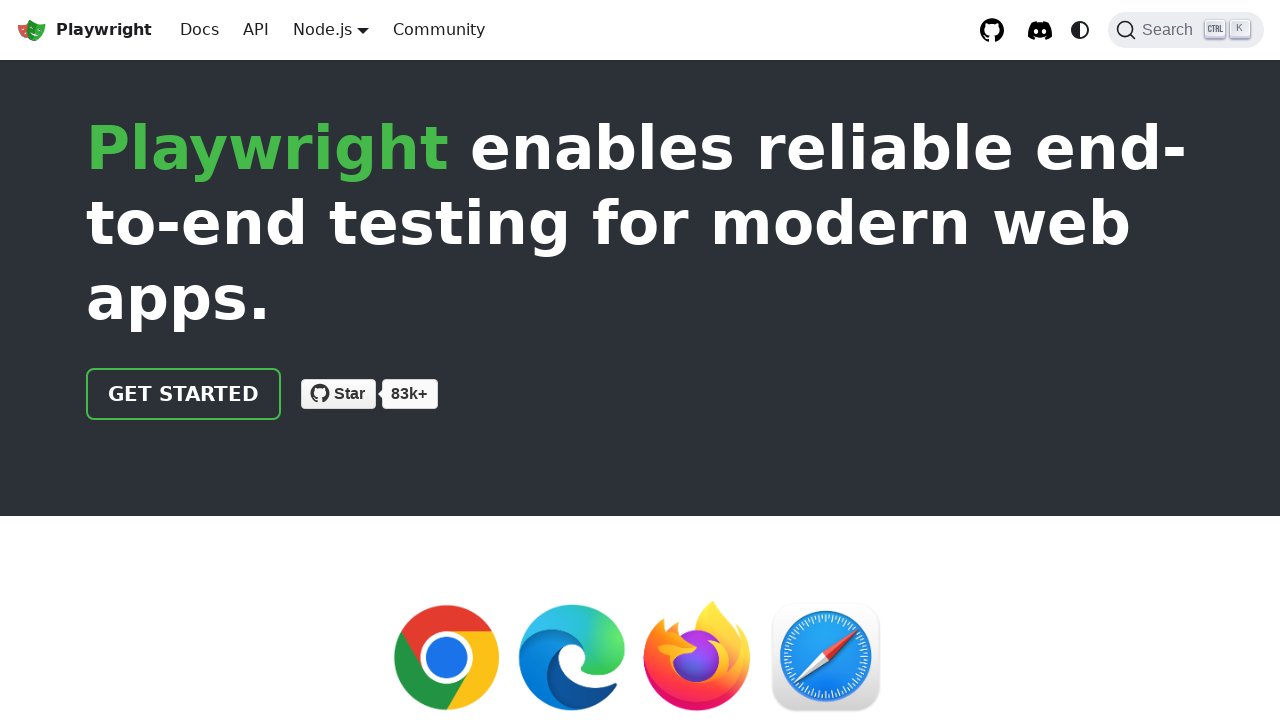

Scrolled image 2 into view if needed
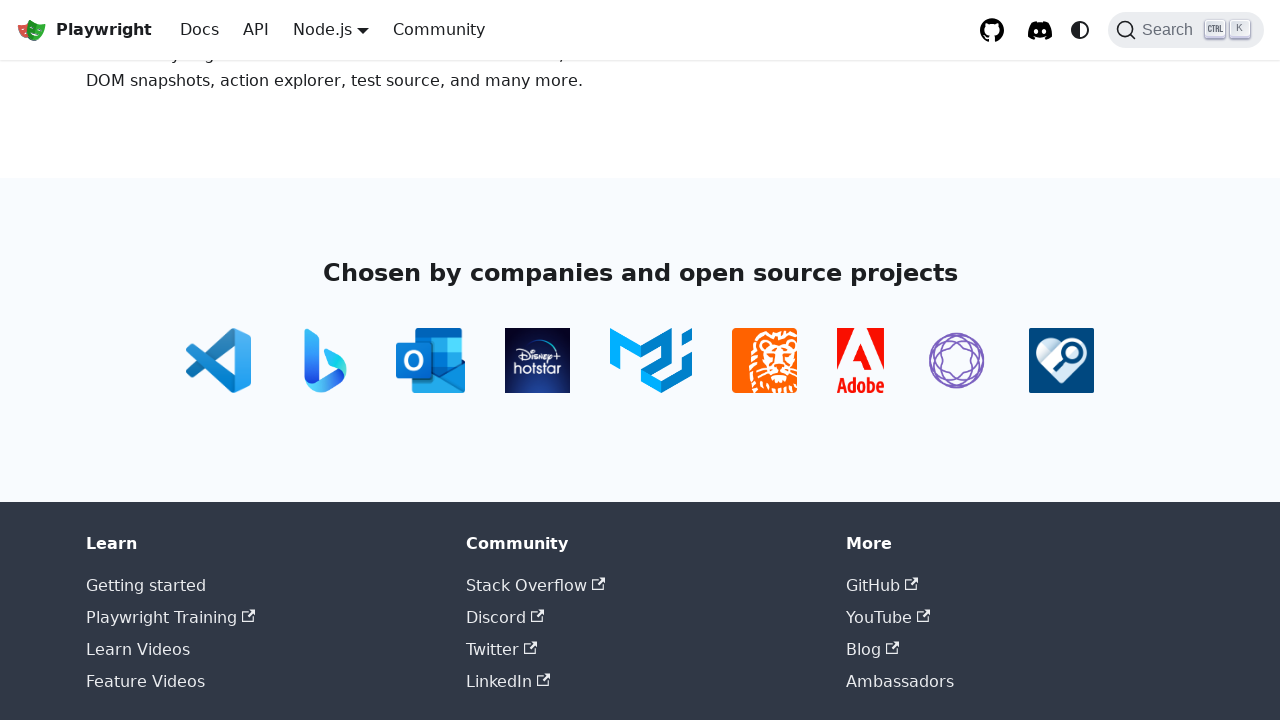

Verified image 2 is visible
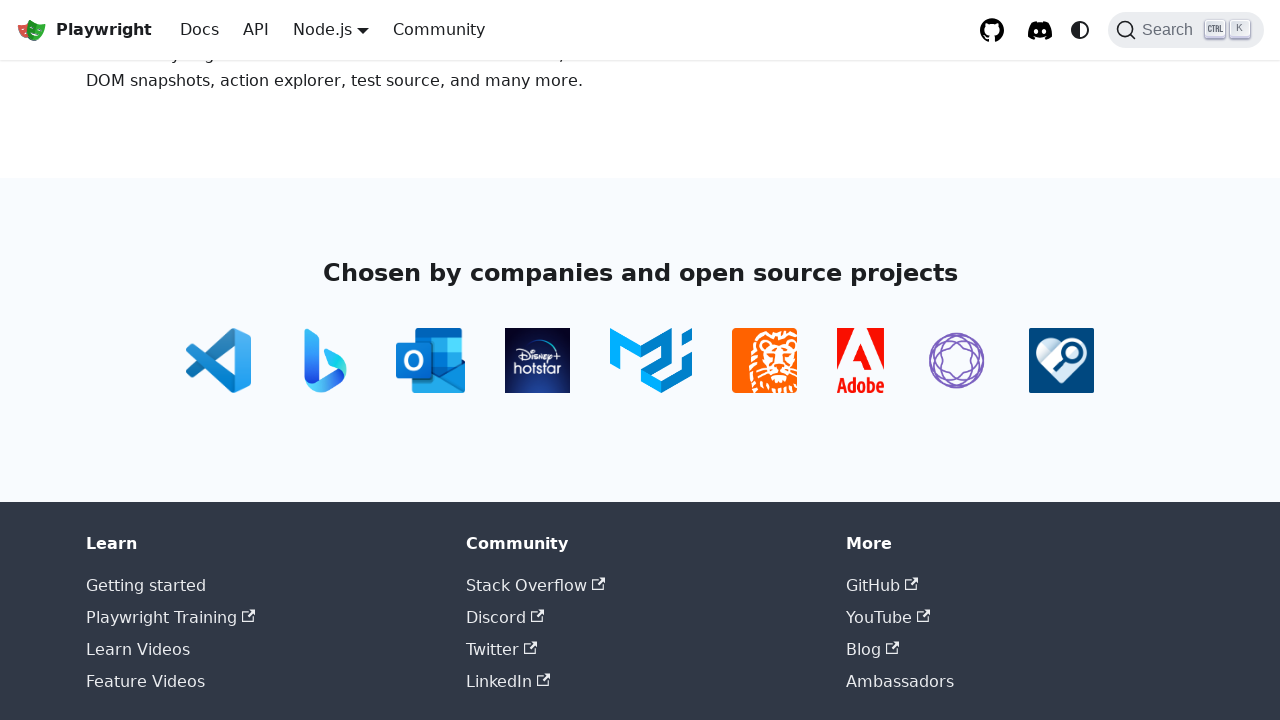

Retrieved bounding box for image 2
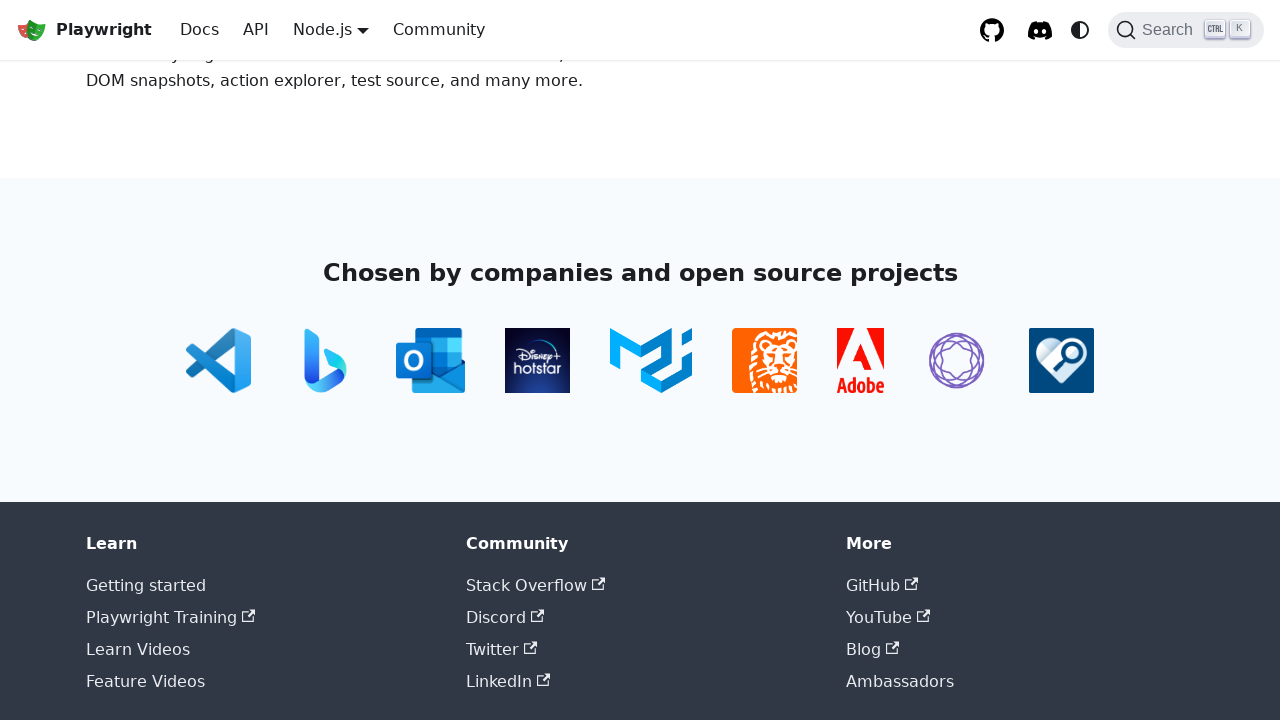

Verified image 2 width is greater than 0
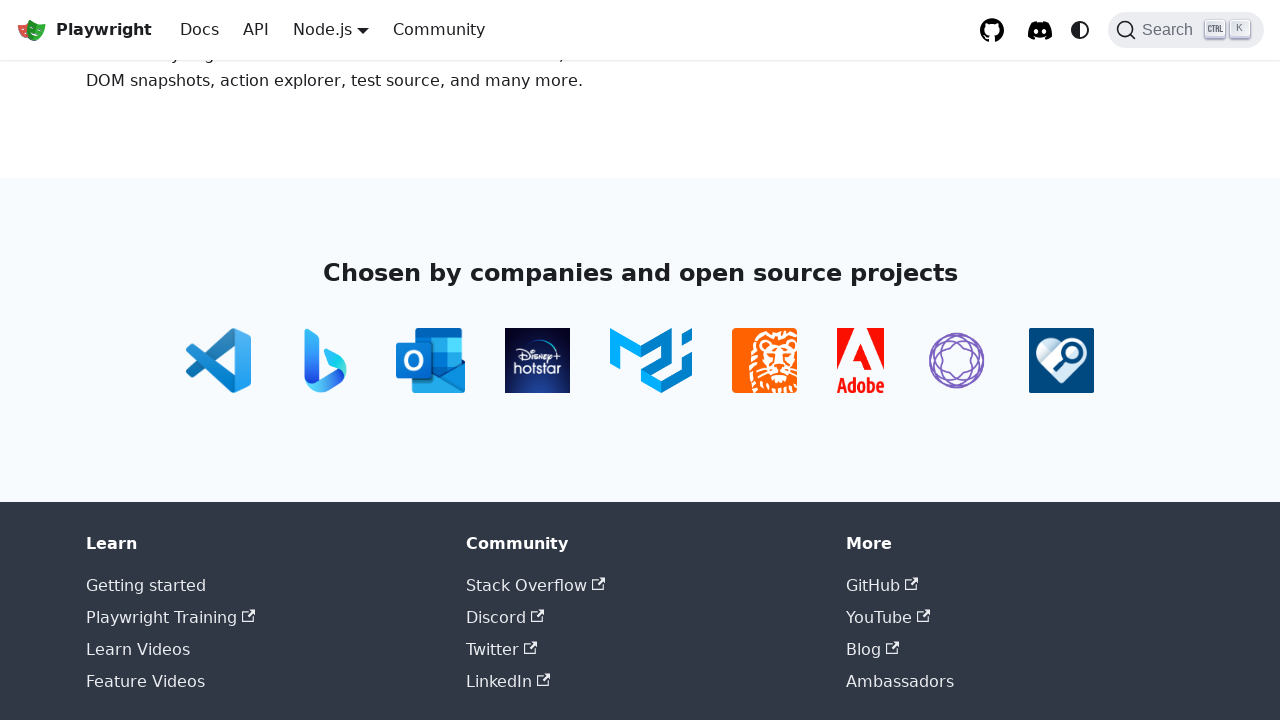

Verified image 2 height is greater than 0
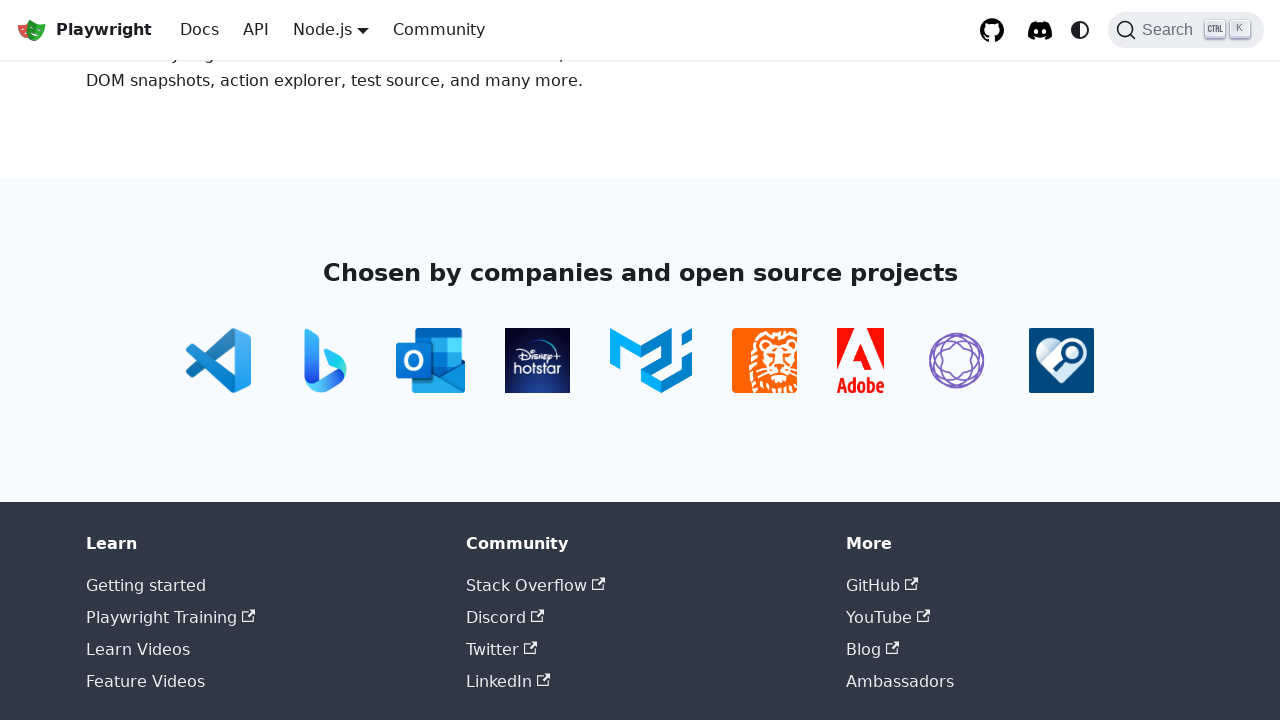

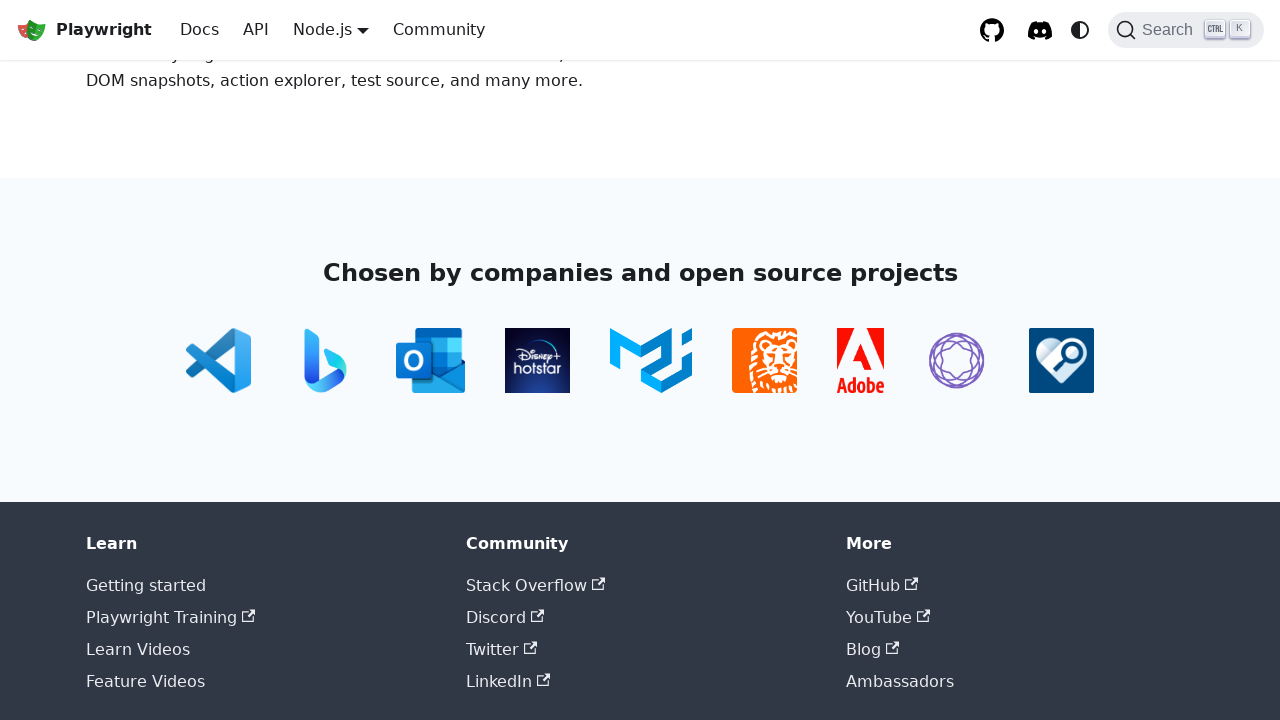